Navigates from the Elements main page to the Upload and Download page using the side menu

Starting URL: https://demoqa.com/elements

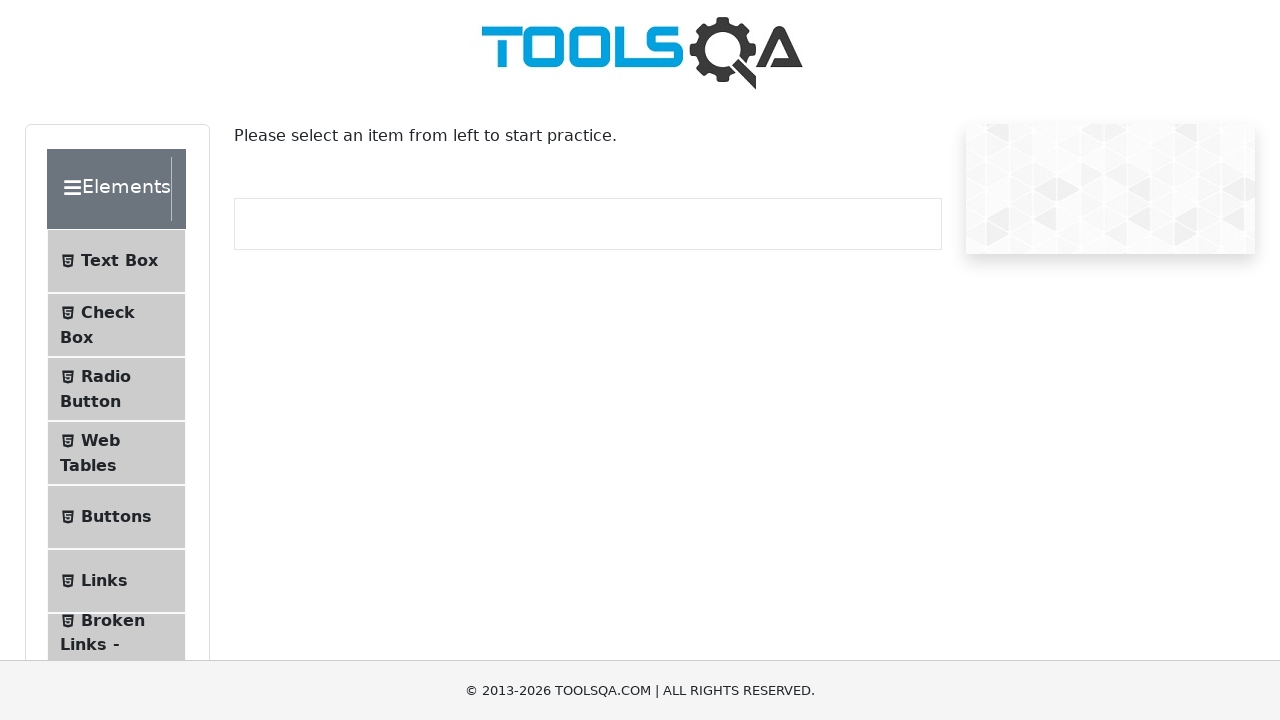

Clicked on 'Upload and Download' in the side menu at (112, 335) on text=Upload and Download
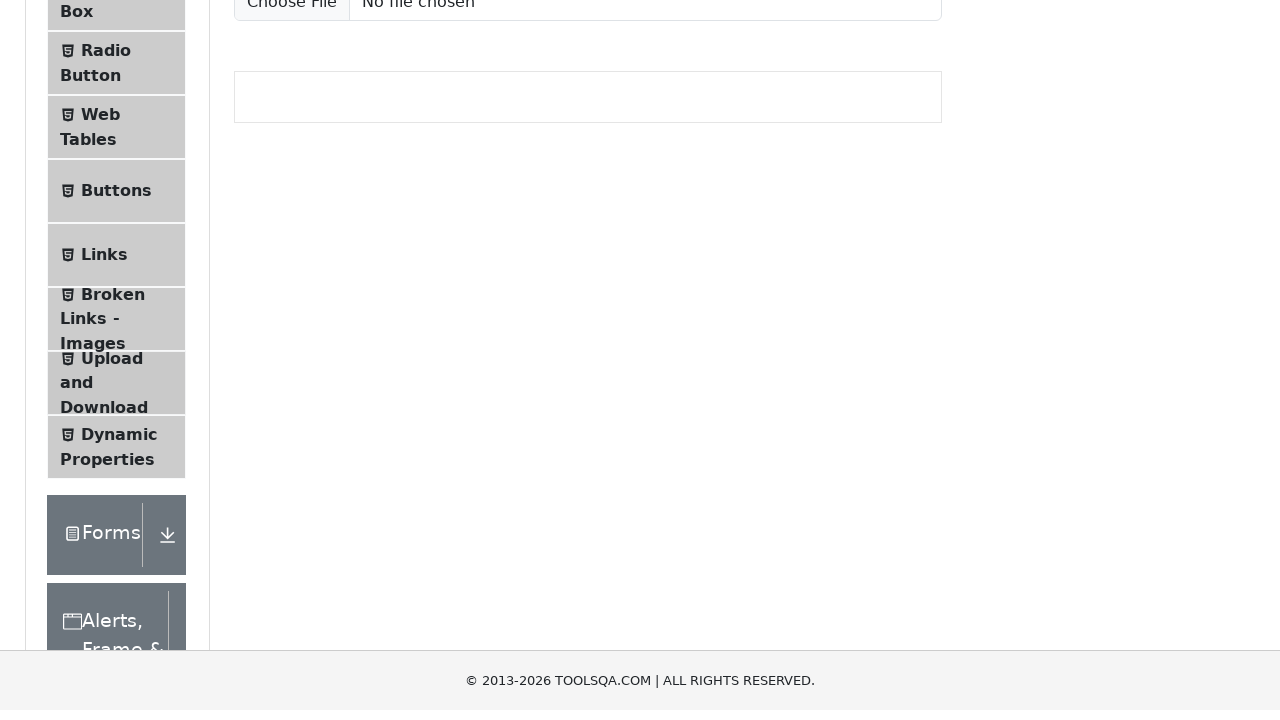

Upload and Download page loaded successfully
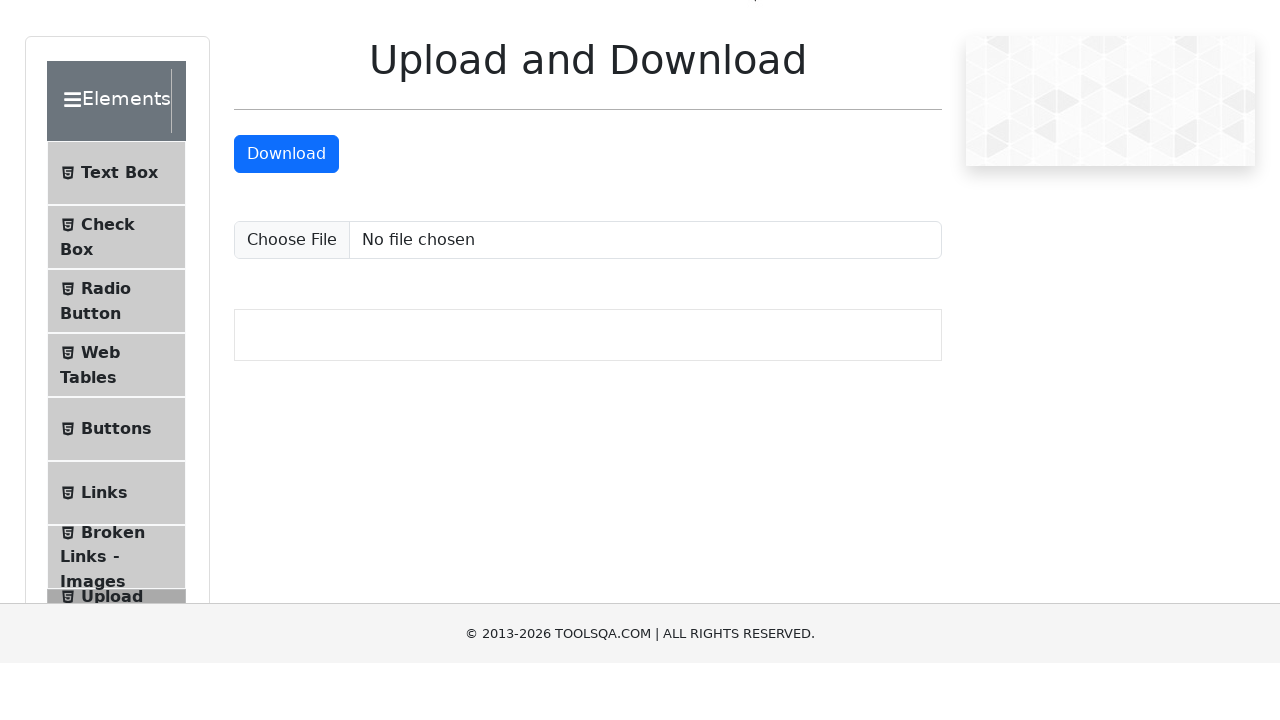

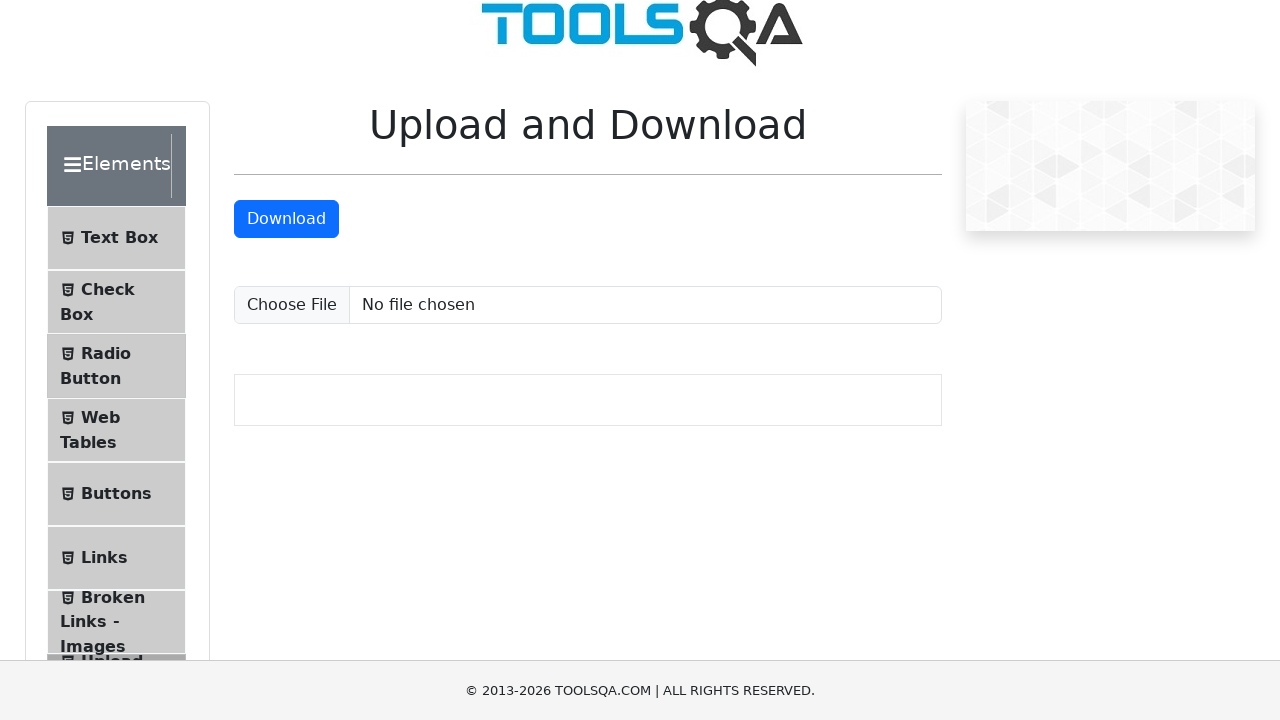